Tests window handling by clicking a link that opens a new window and verifying the title of the new window

Starting URL: https://the-internet.herokuapp.com/windows

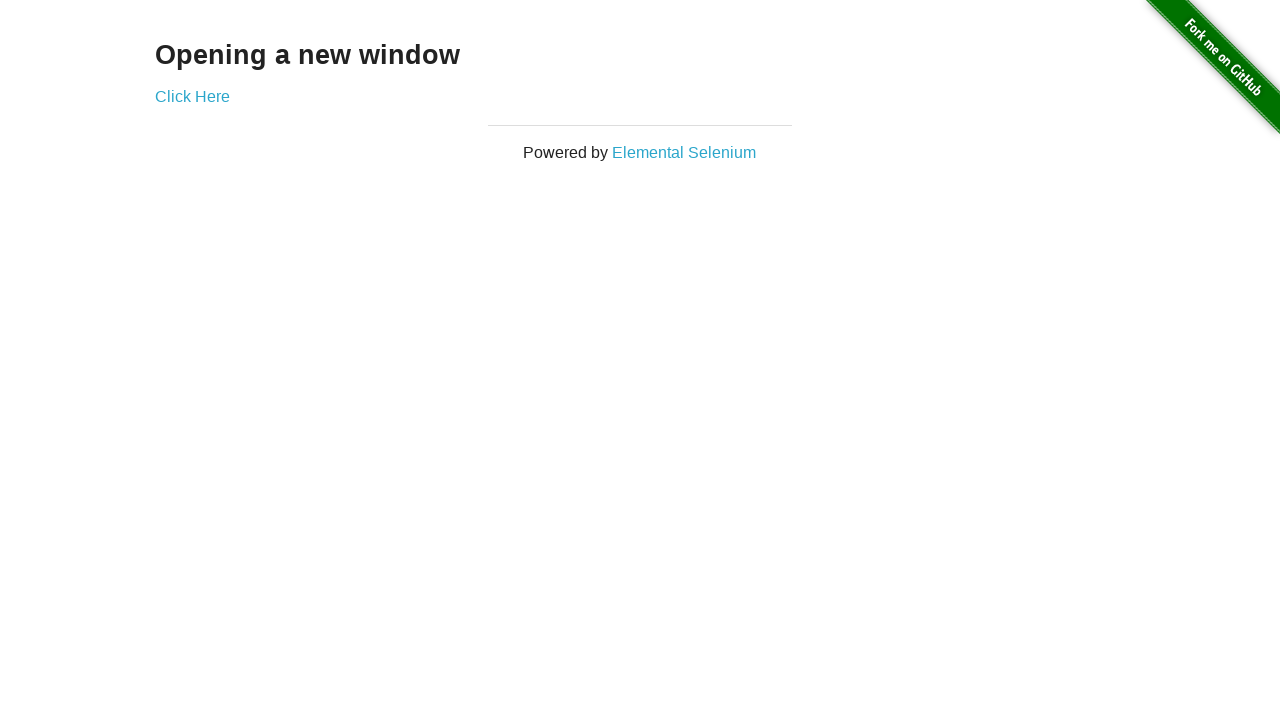

Clicked 'Click Here' link to open new window at (192, 96) on text='Click Here'
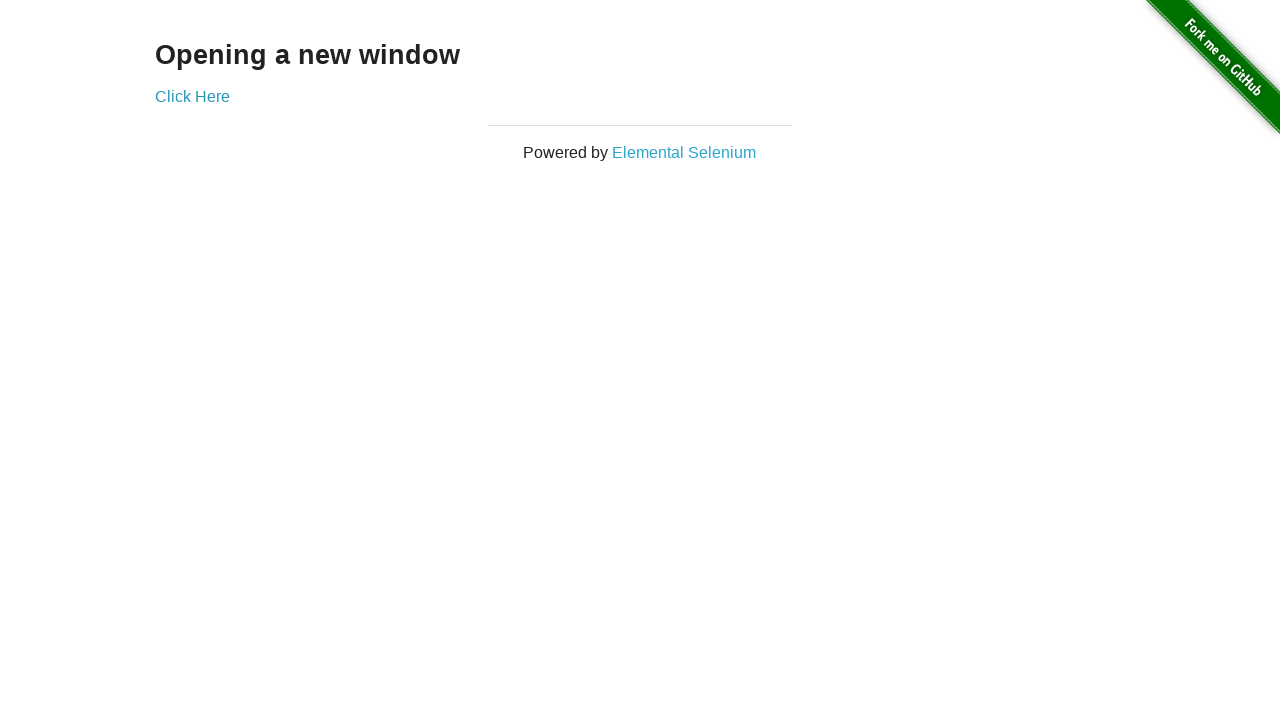

New window/tab opened and captured
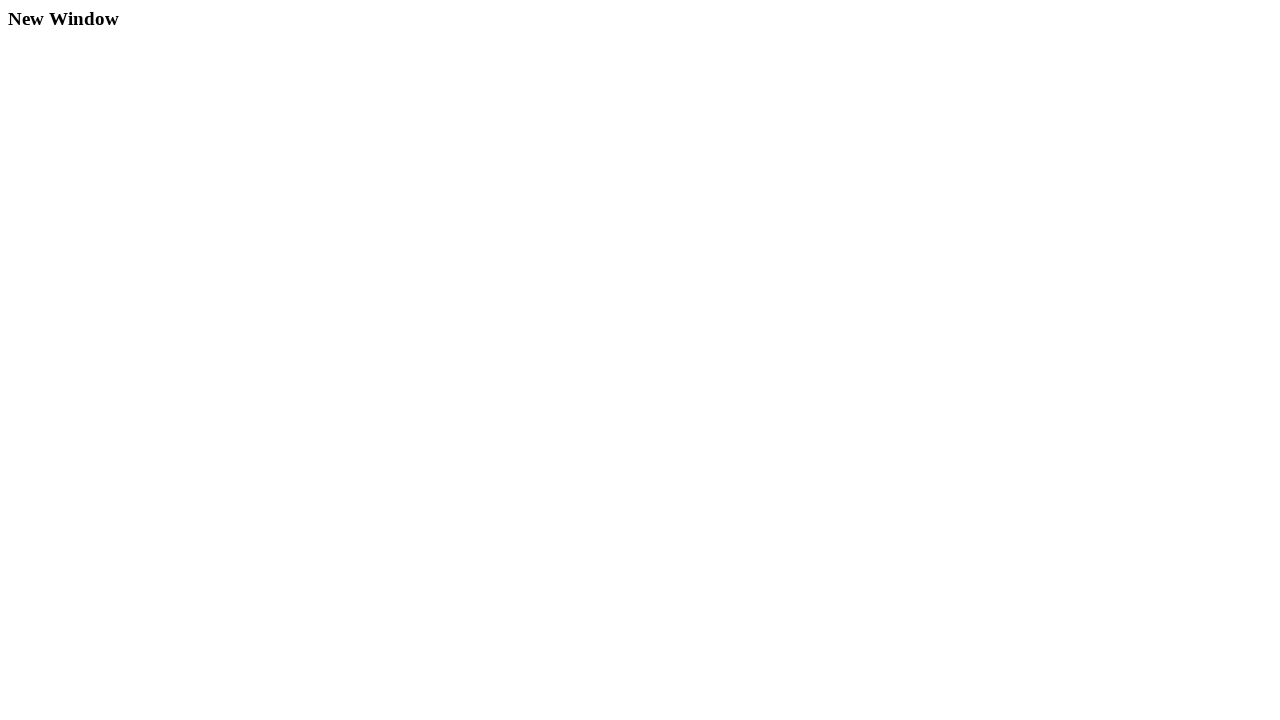

New window loaded completely
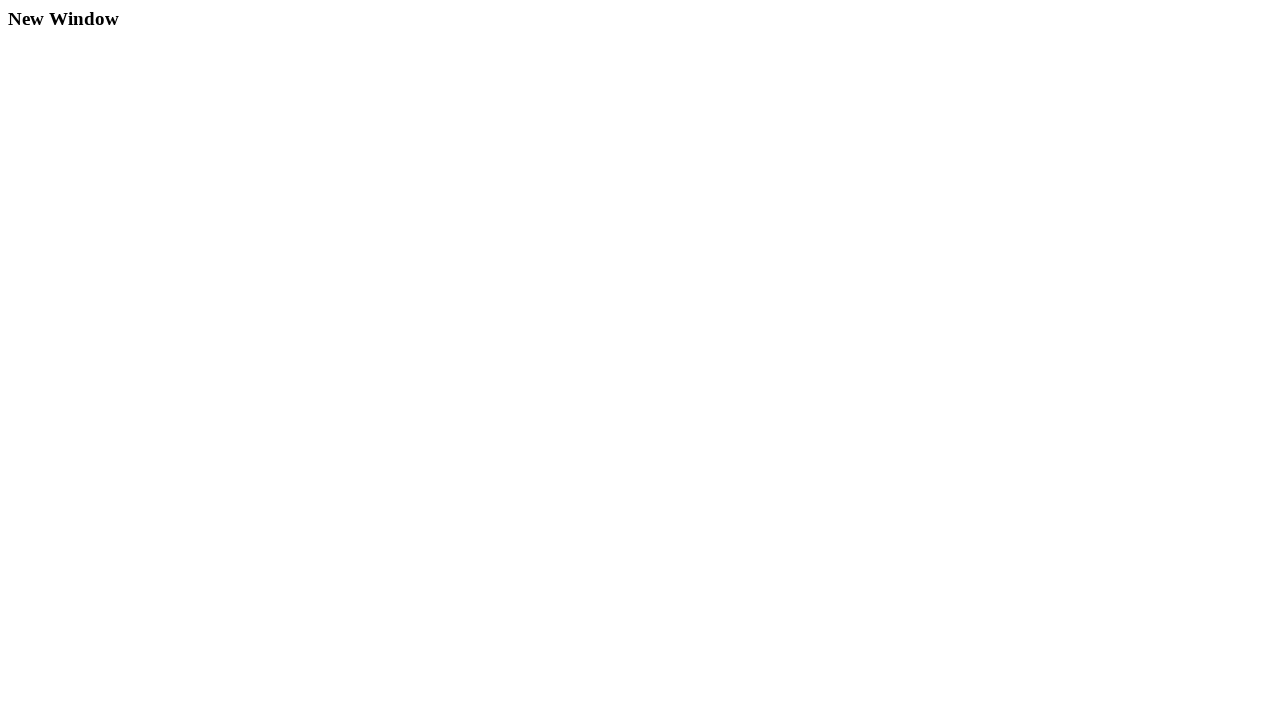

Verified new window title is 'New Window'
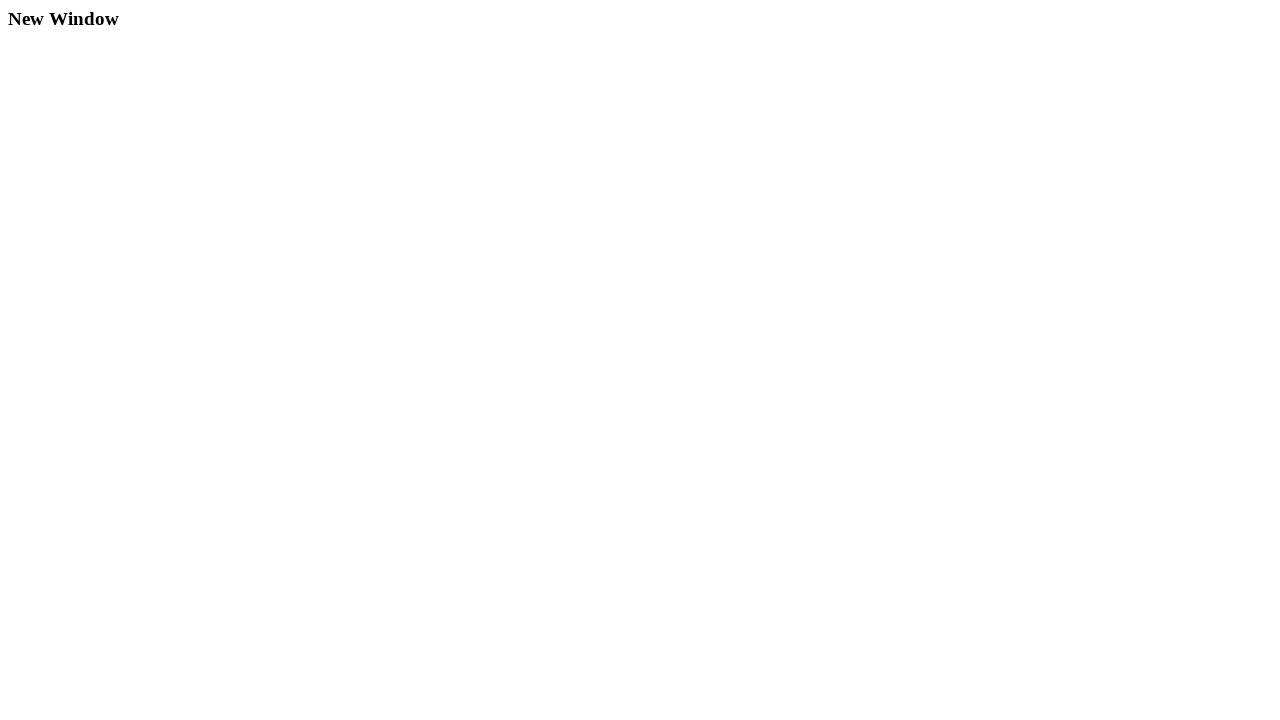

Verified new window title is not 'The Internet'
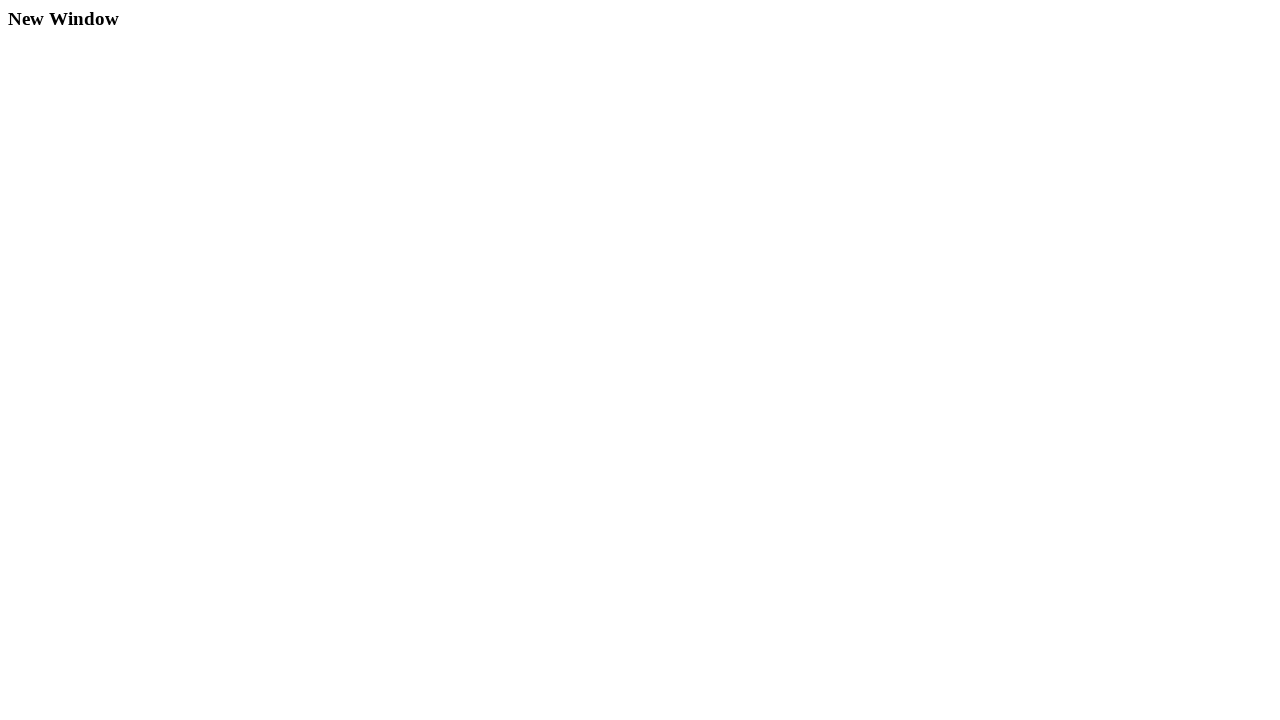

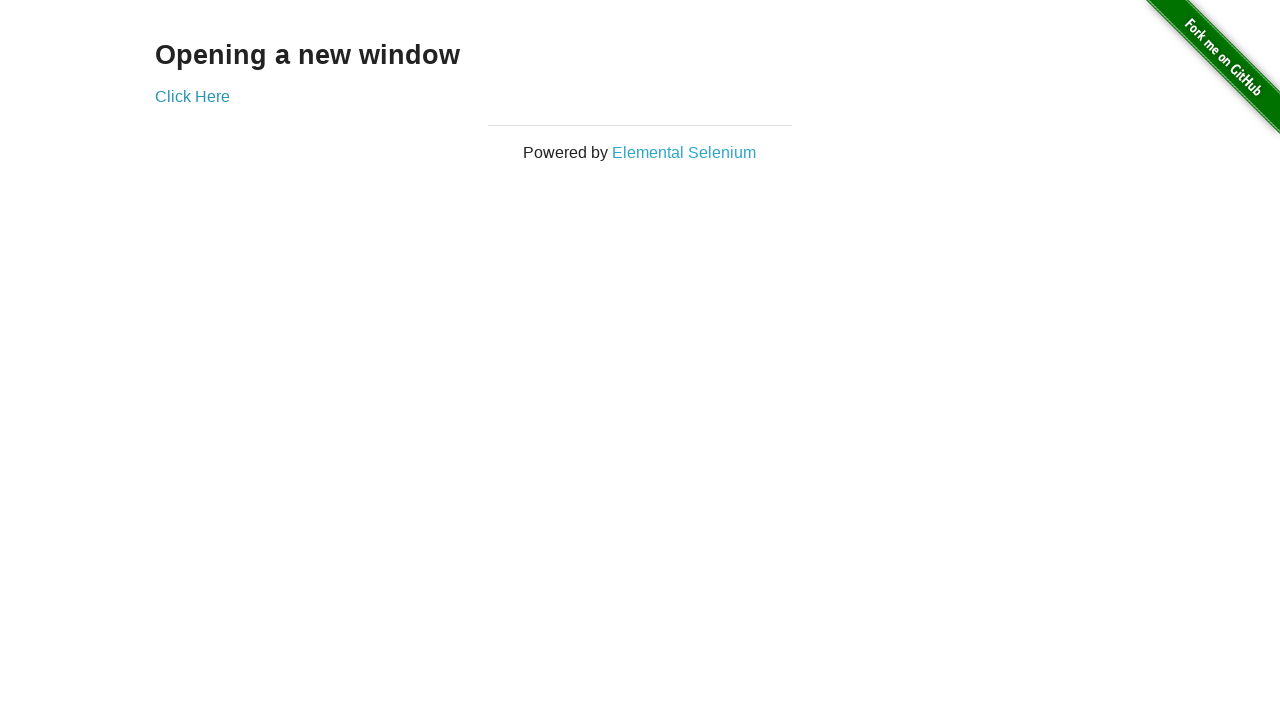